Tests a Bootstrap dropdown menu by clicking the dropdown button and waiting for the menu items to be visible

Starting URL: http://seleniumpractise.blogspot.in/2016/08/bootstrap-dropdown-example-for-selenium.html

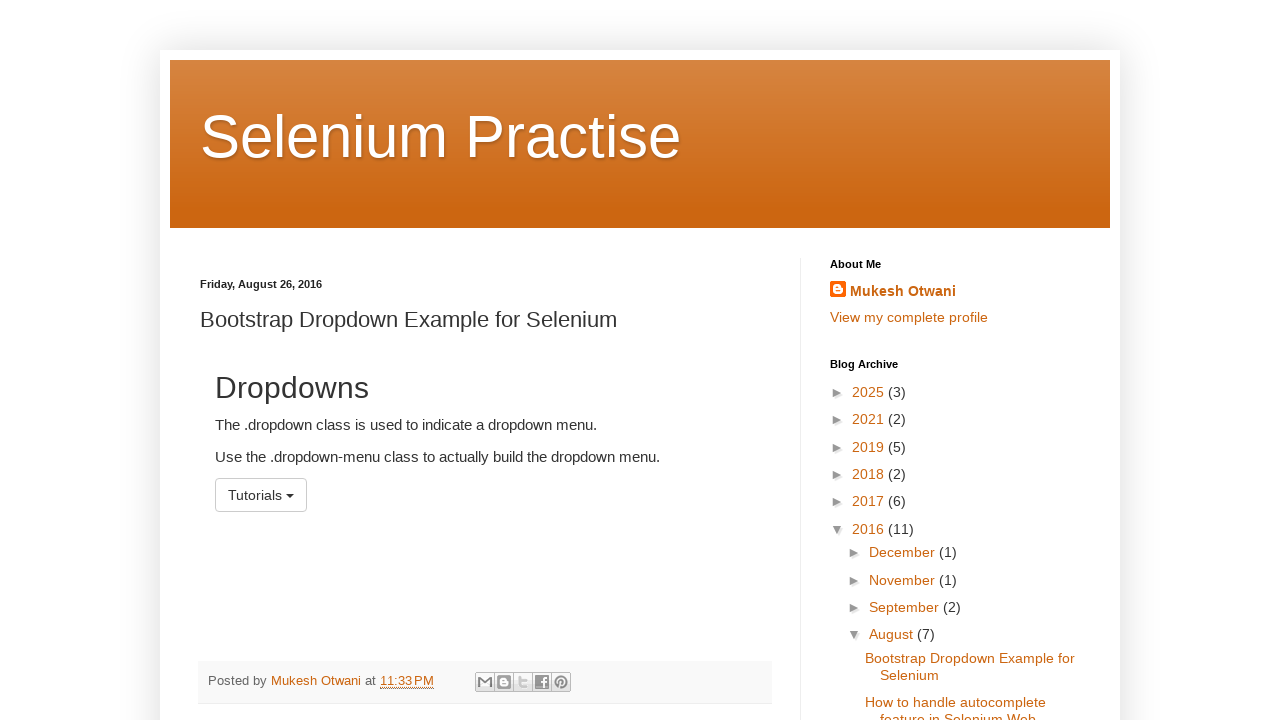

Clicked the dropdown menu button at (261, 495) on button#menu1
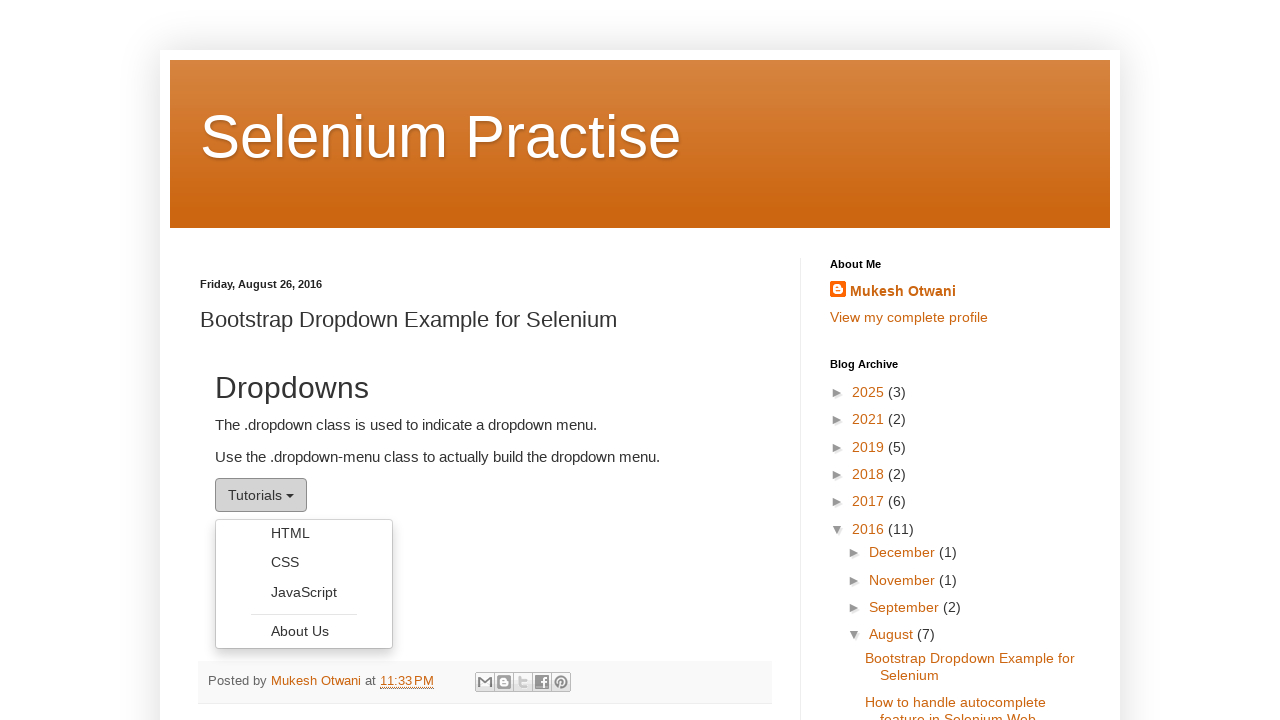

Dropdown menu items became visible
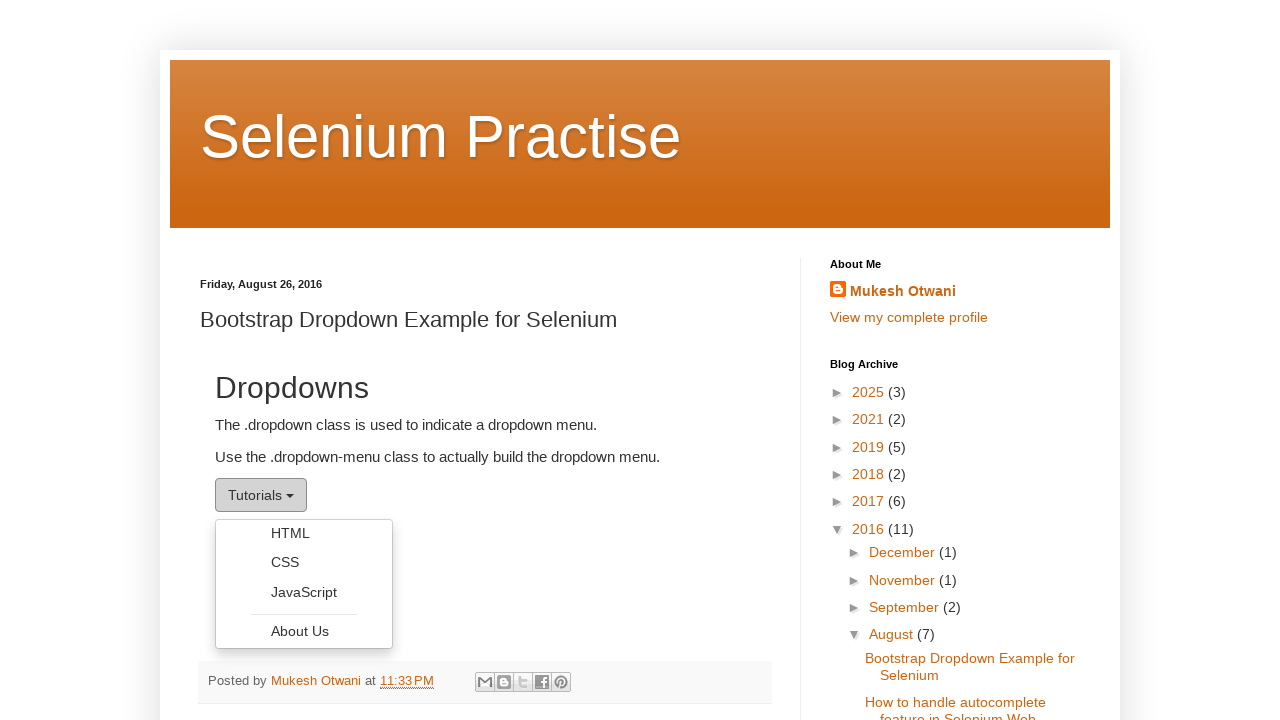

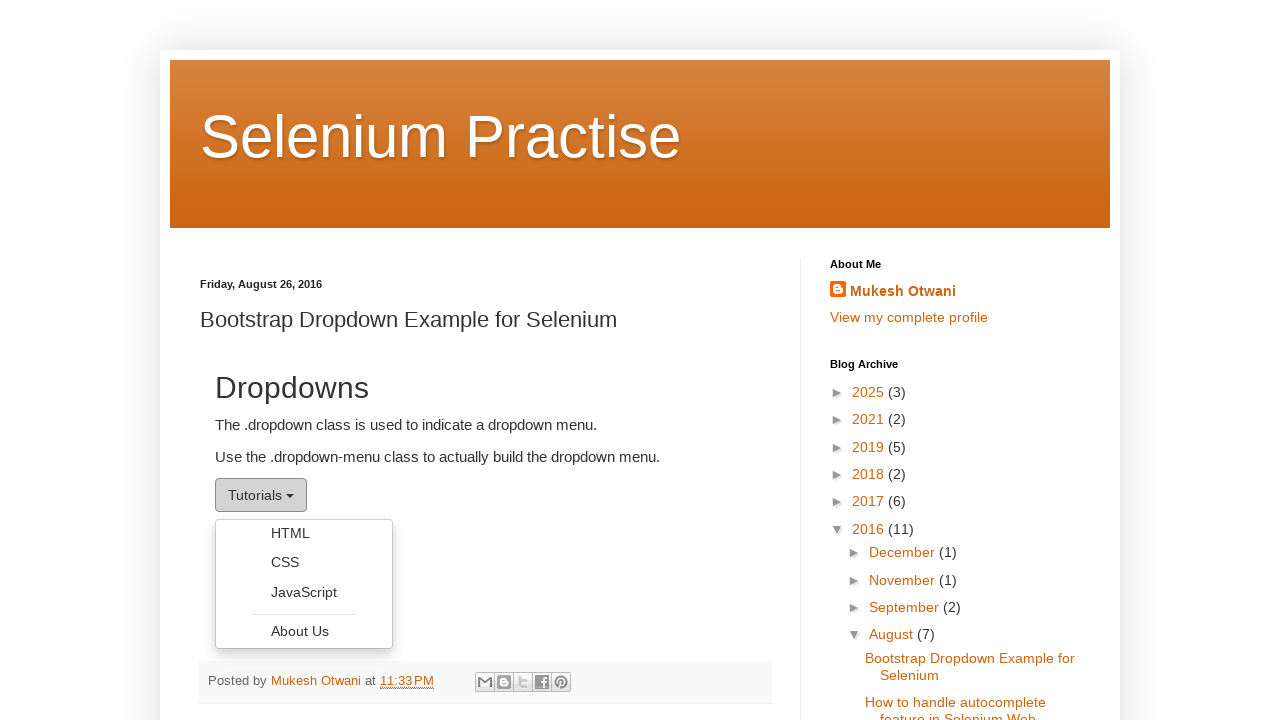